Navigates to a YouTube channel videos page and scrolls down to load all videos dynamically

Starting URL: https://www.youtube.com/@zusmani78/videos

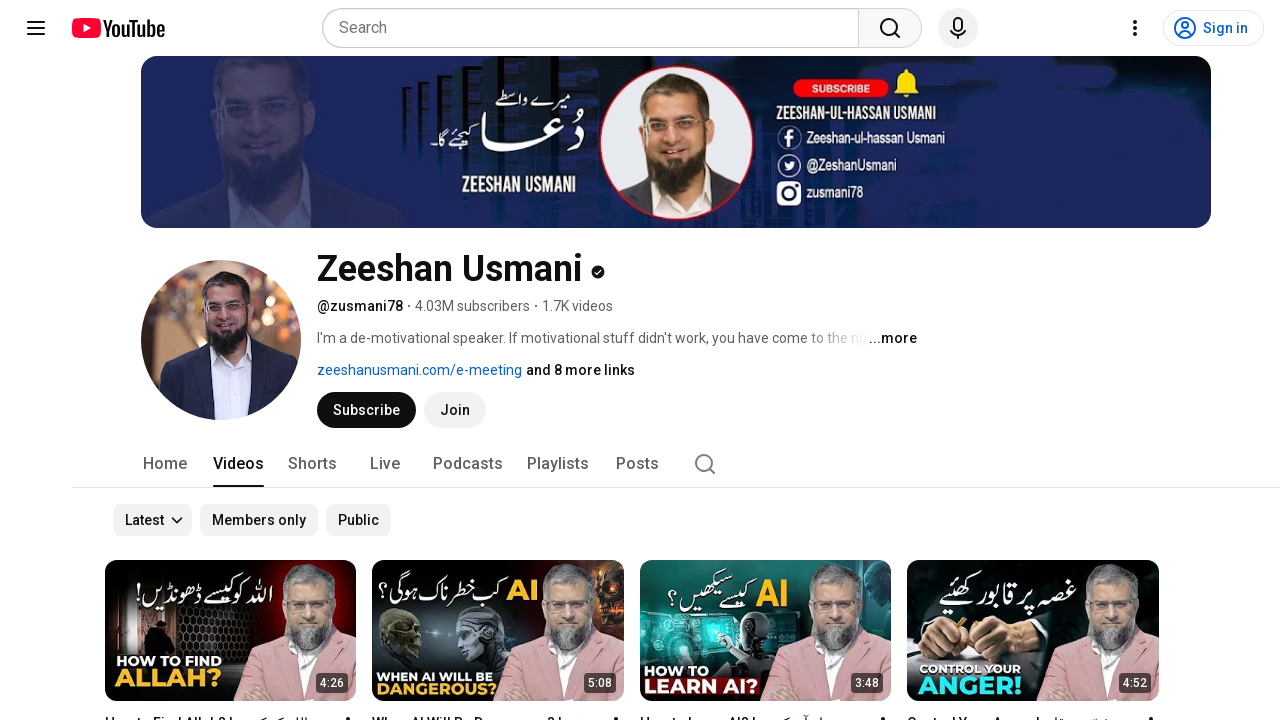

Retrieved initial page height
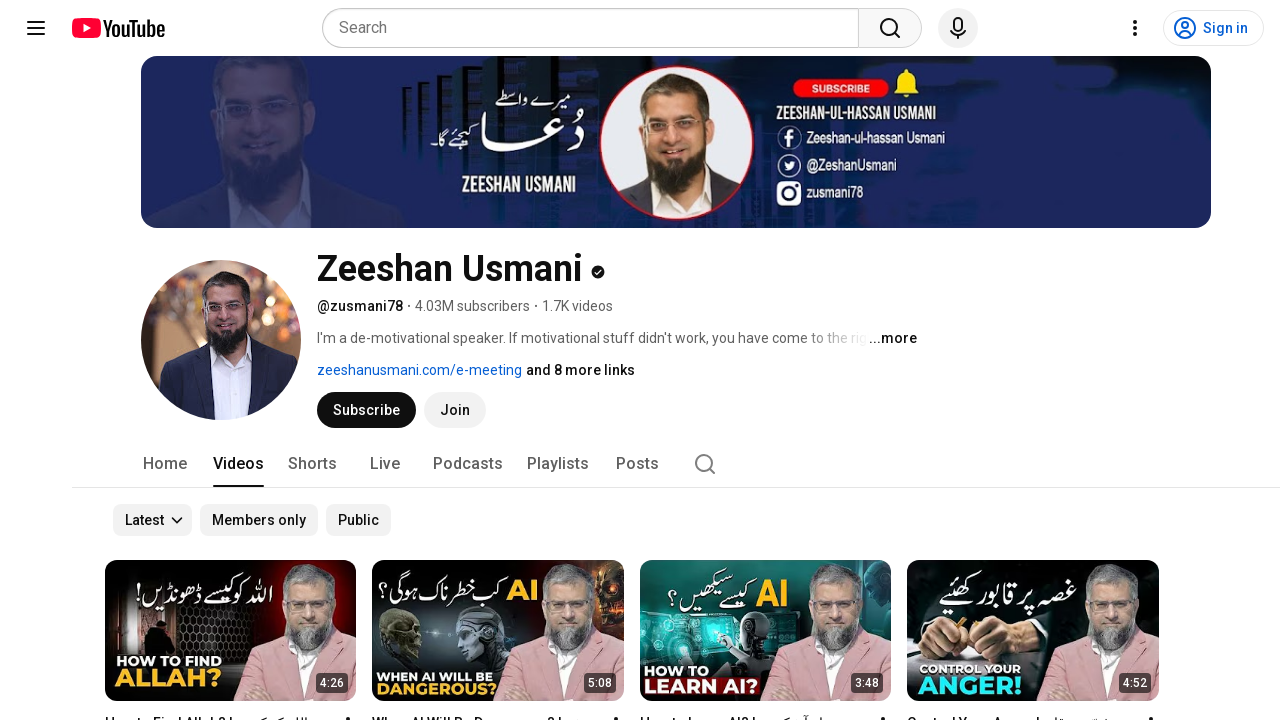

Scrolled down to position 2382
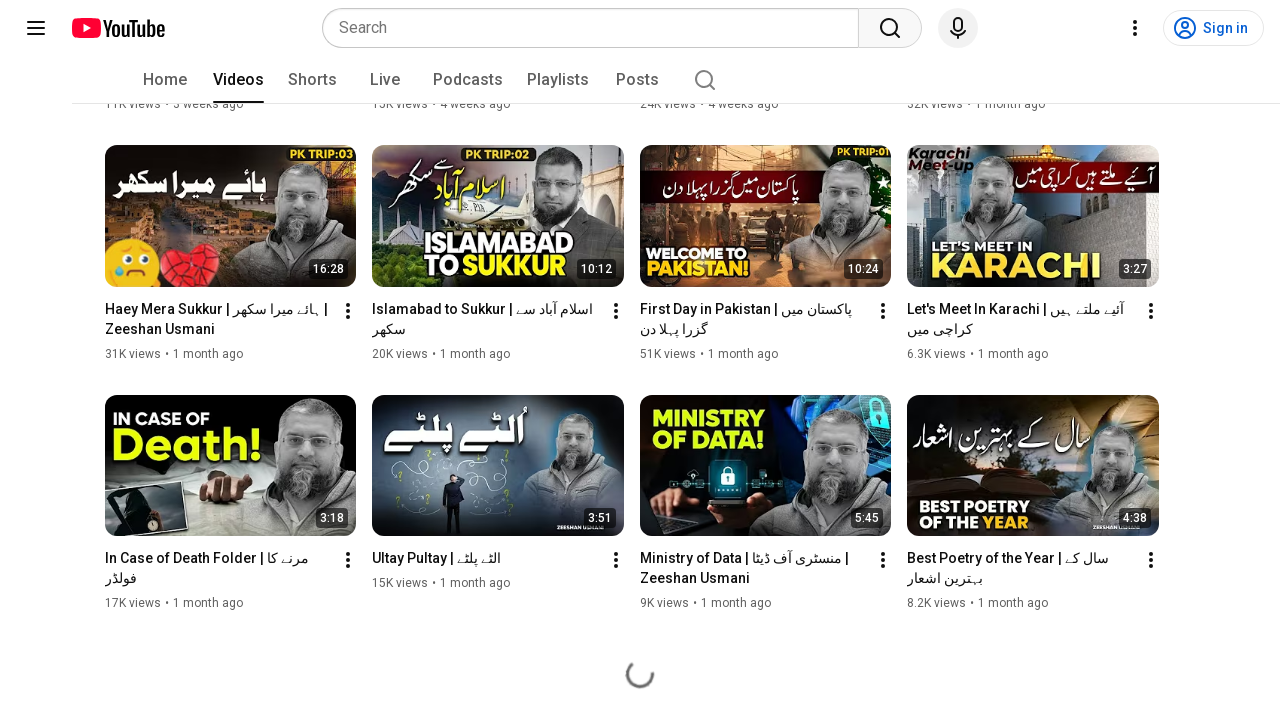

Waited 2 seconds for new content to load
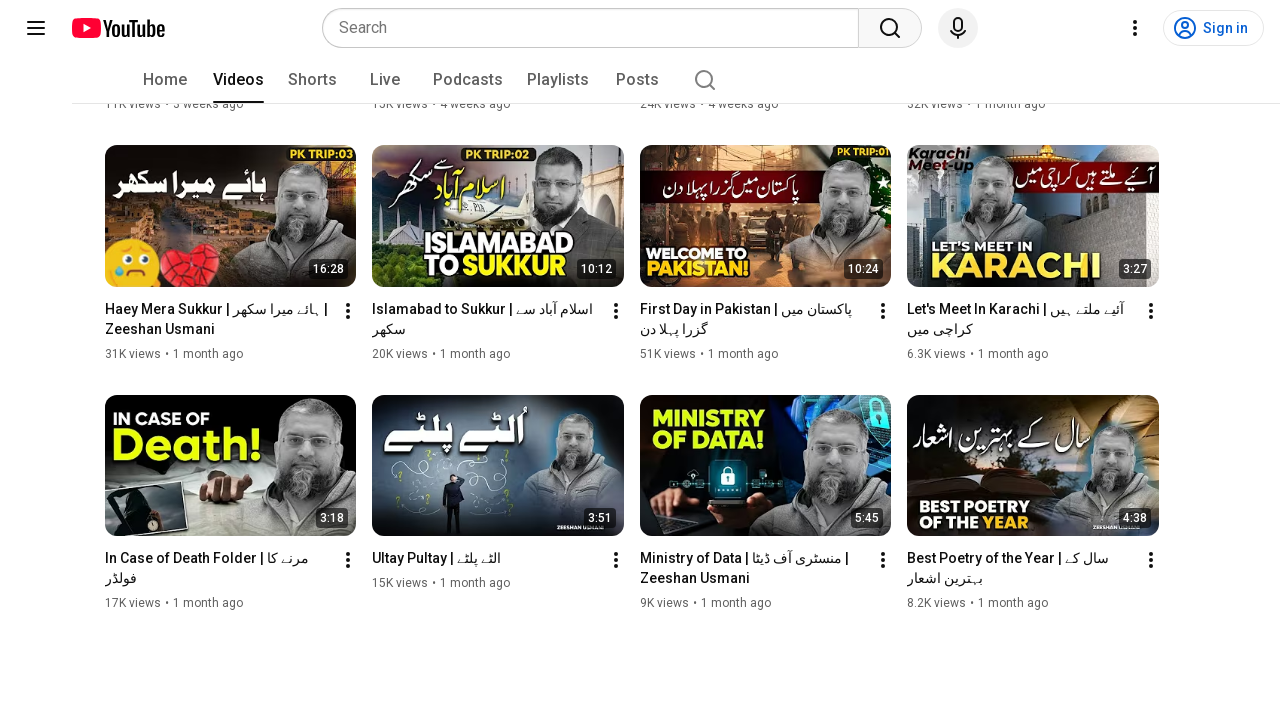

Checked new page height: 2382
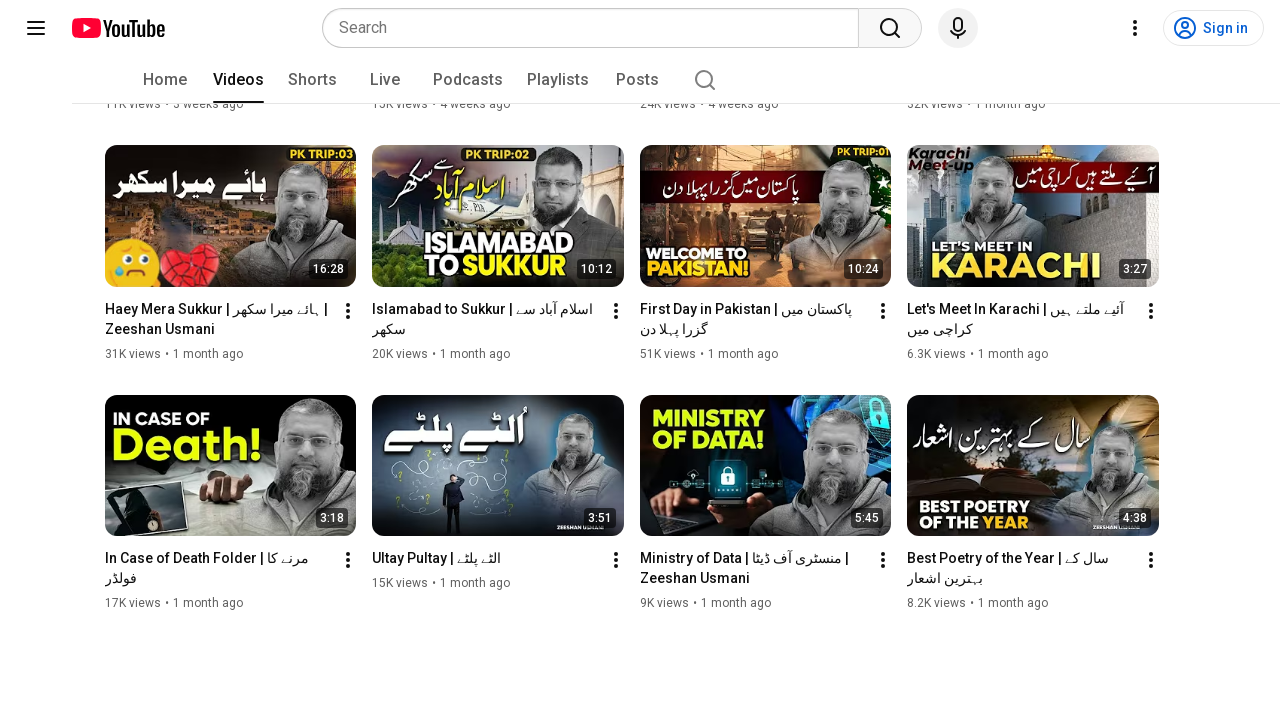

Waited for video elements (ytd-rich-item-renderer) to become visible
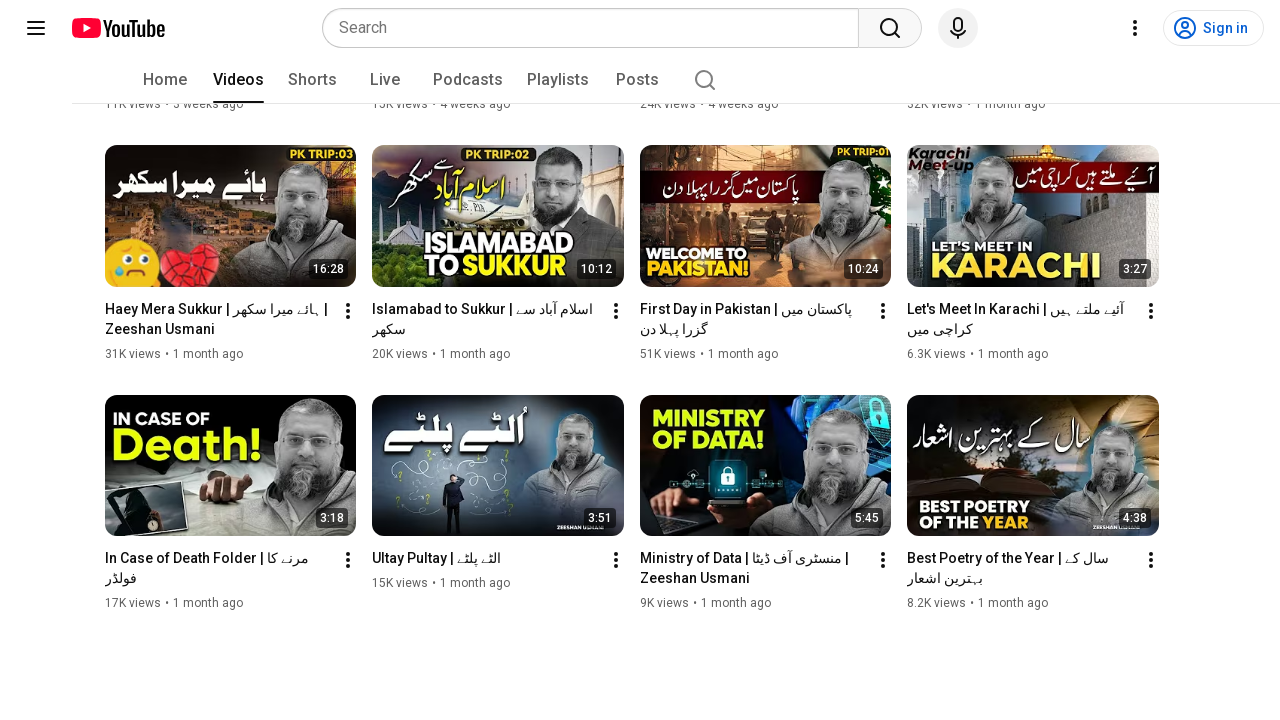

Found 28 videos on the page
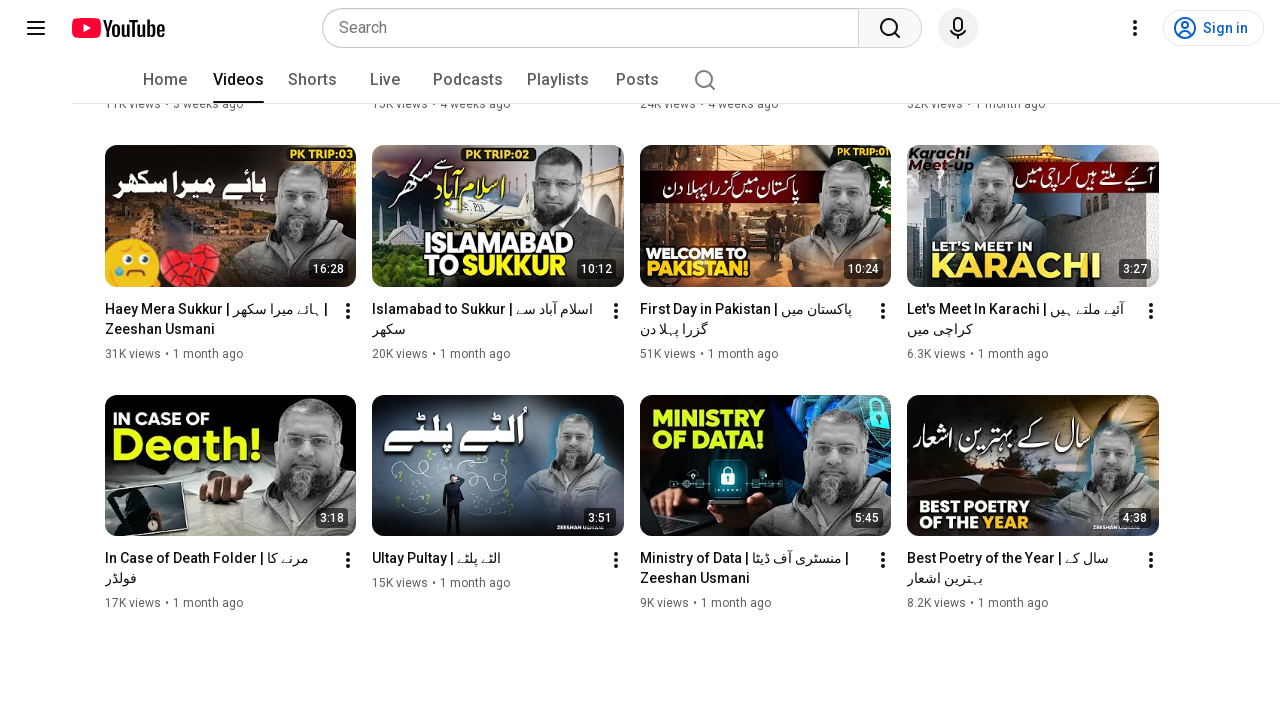

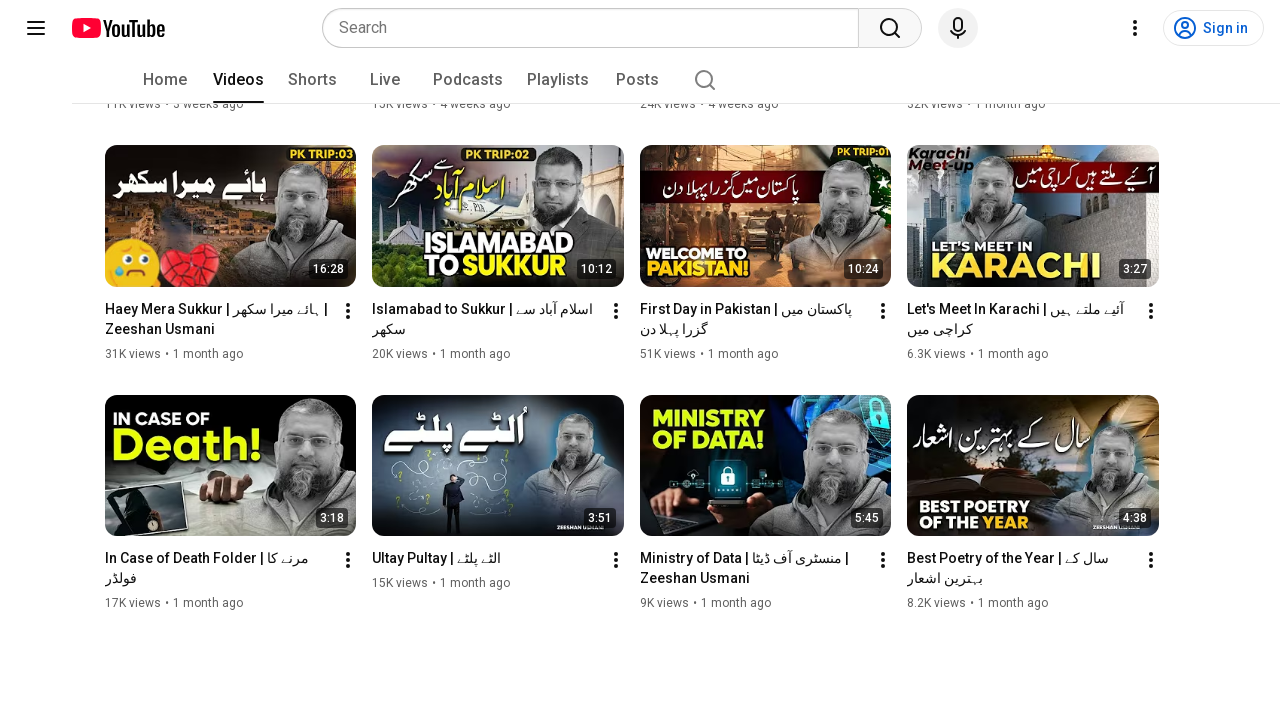